Tests that the toggle-all checkbox updates state when individual items are completed or cleared.

Starting URL: https://demo.playwright.dev/todomvc

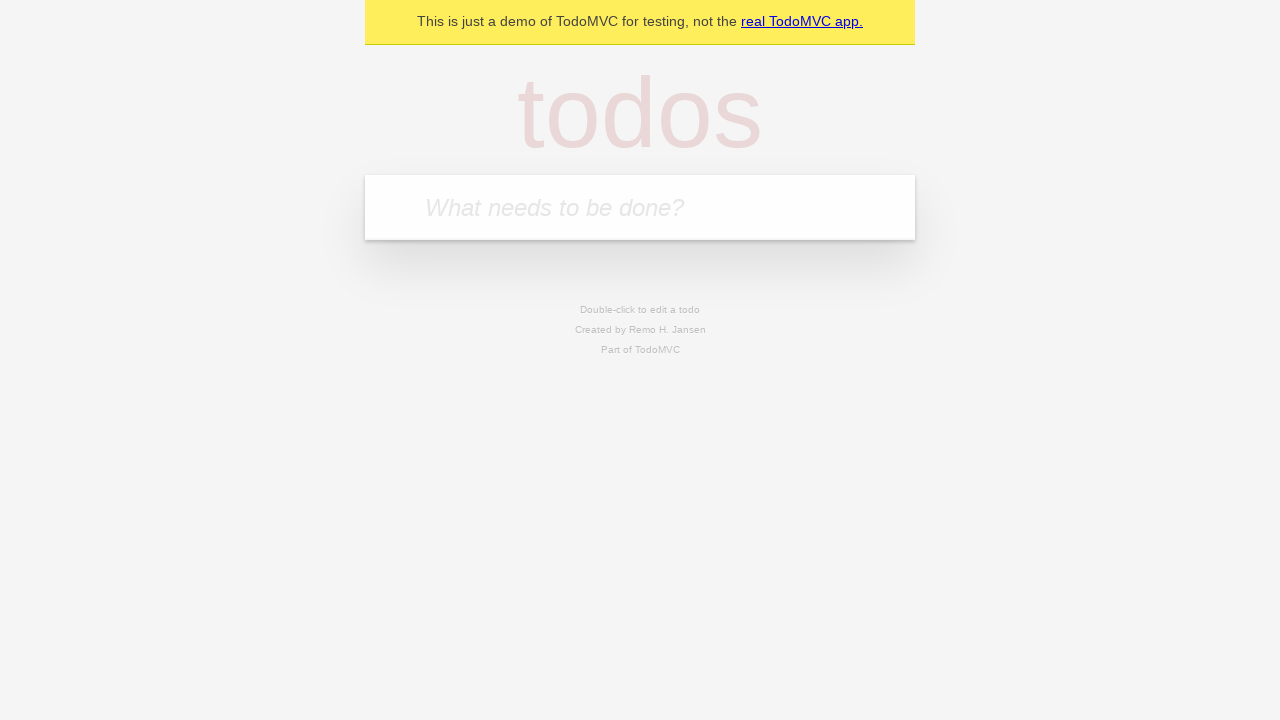

Filled todo input with 'buy some cheese' on internal:attr=[placeholder="What needs to be done?"i]
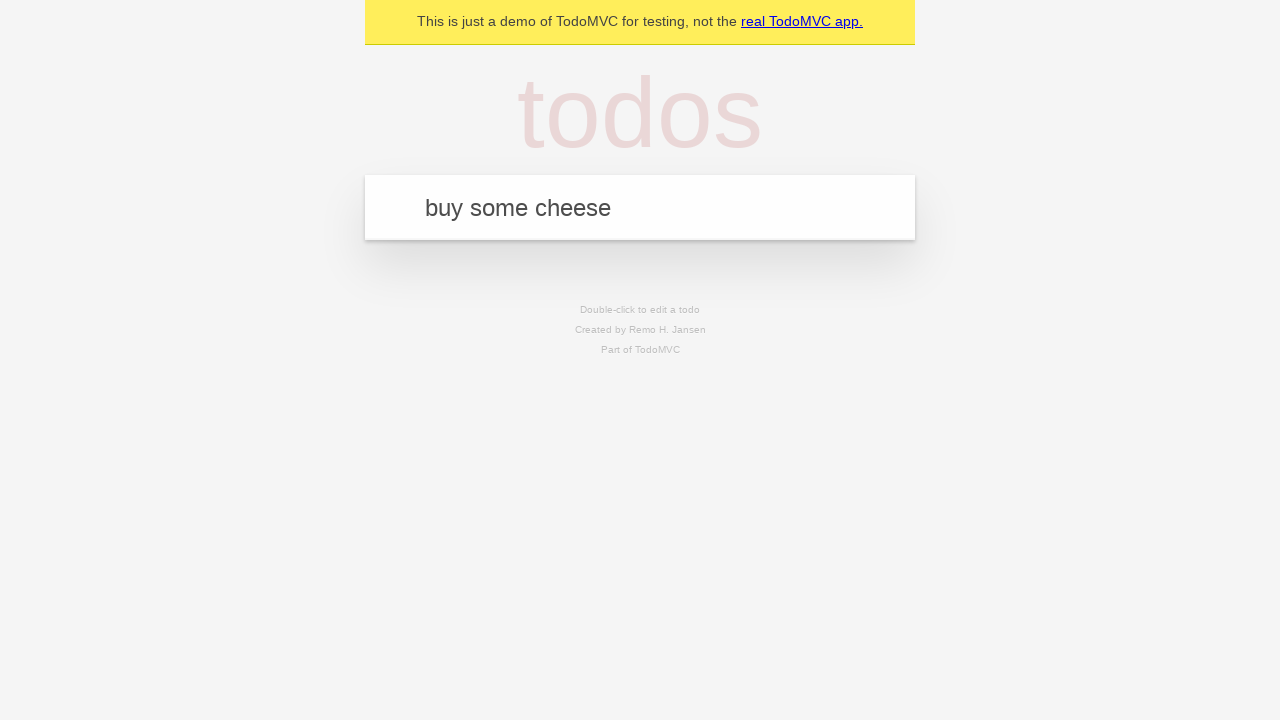

Pressed Enter to add first todo on internal:attr=[placeholder="What needs to be done?"i]
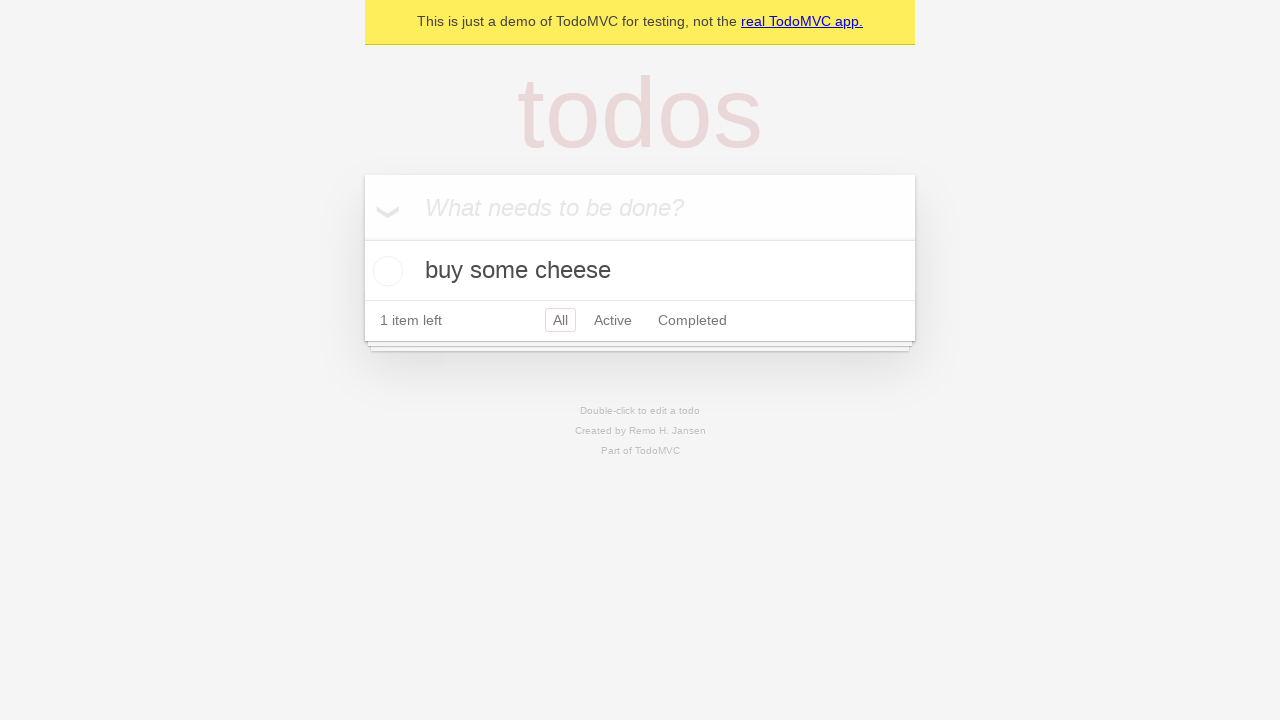

Filled todo input with 'feed the cat' on internal:attr=[placeholder="What needs to be done?"i]
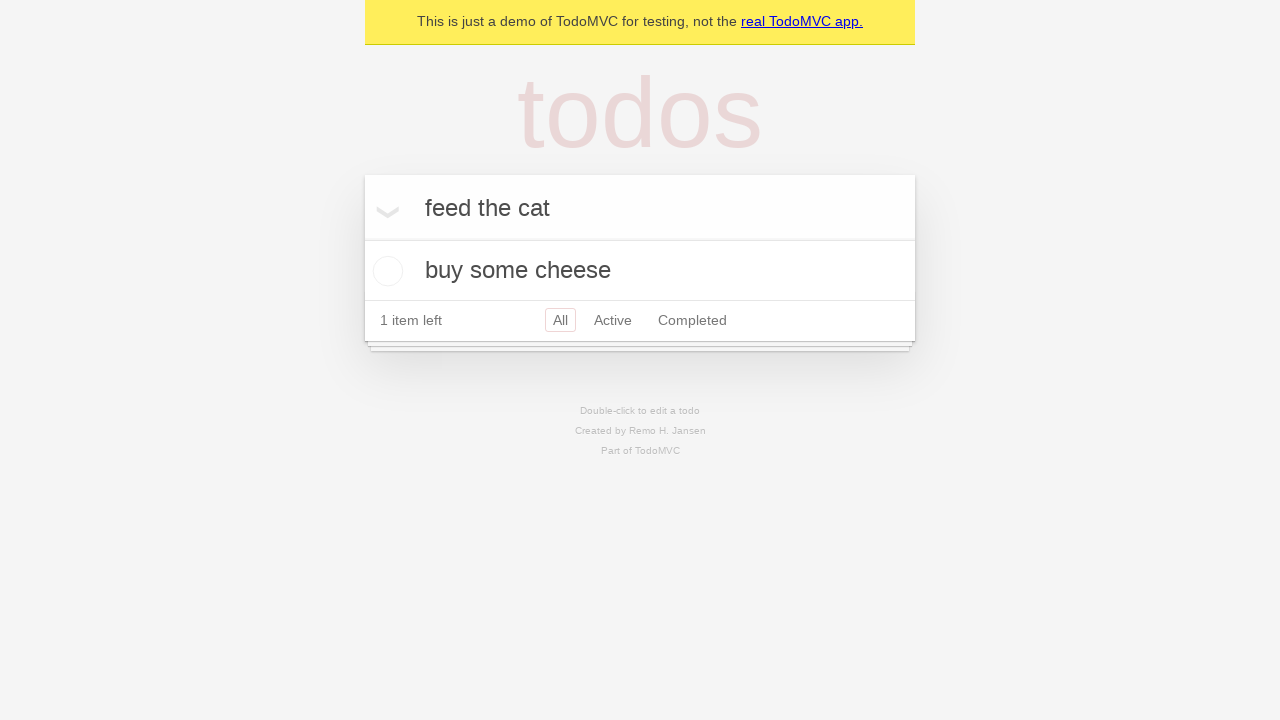

Pressed Enter to add second todo on internal:attr=[placeholder="What needs to be done?"i]
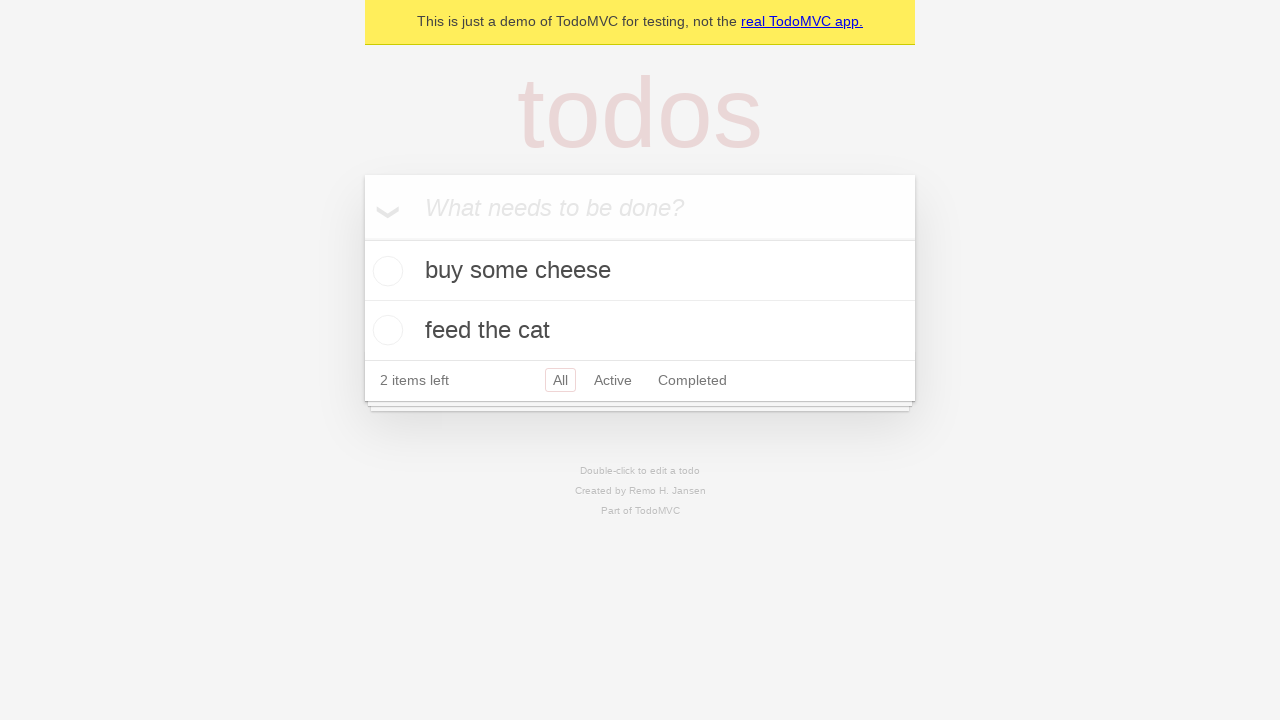

Filled todo input with 'book a doctors appointment' on internal:attr=[placeholder="What needs to be done?"i]
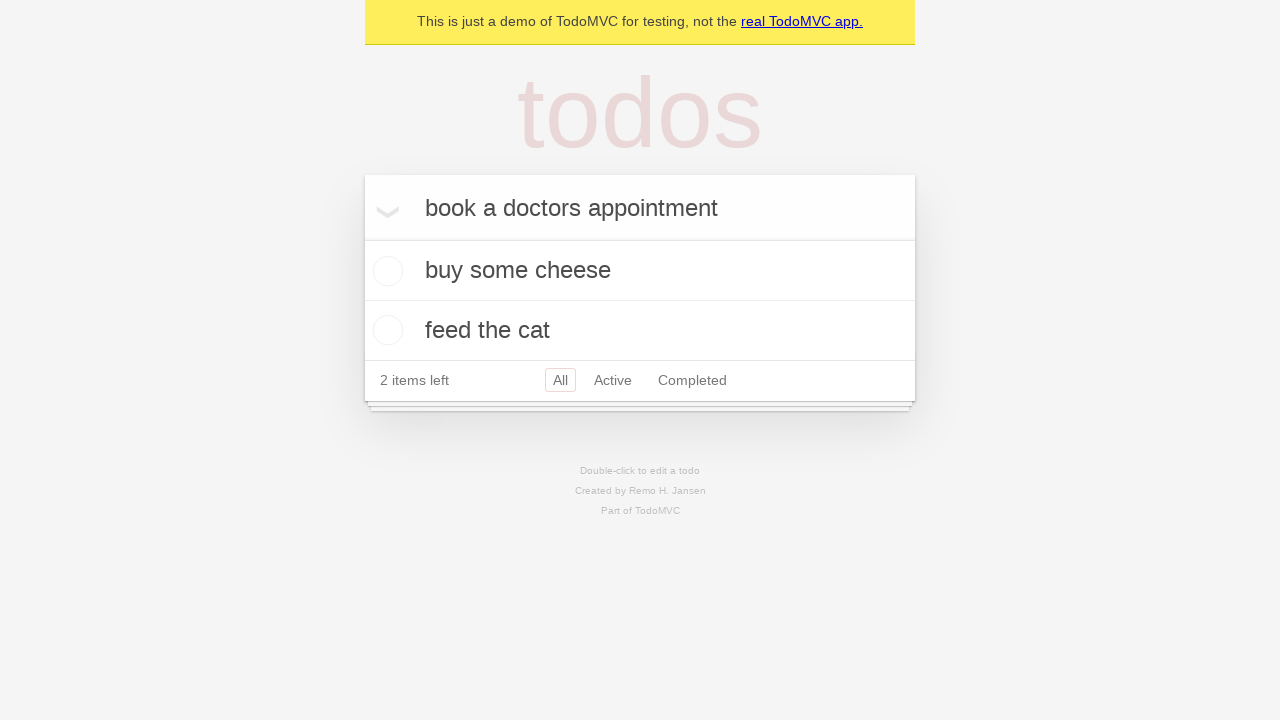

Pressed Enter to add third todo on internal:attr=[placeholder="What needs to be done?"i]
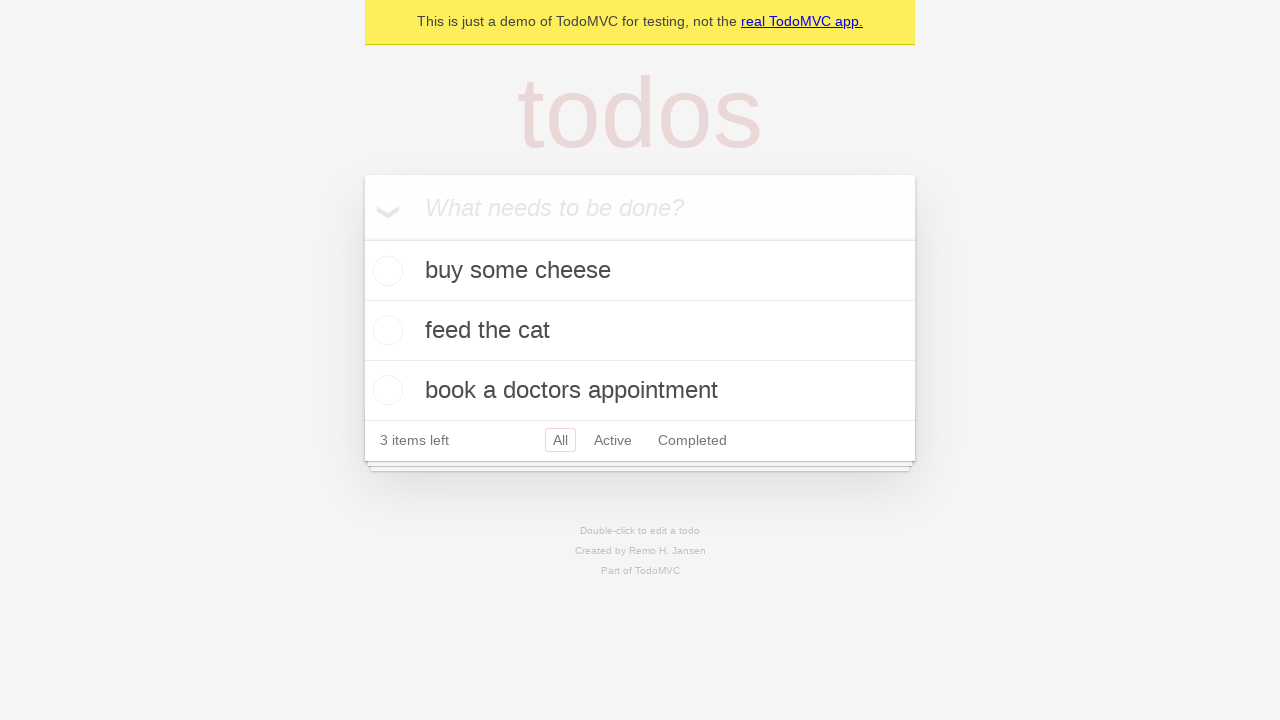

Checked the toggle-all checkbox to mark all todos complete at (362, 238) on .toggle-all
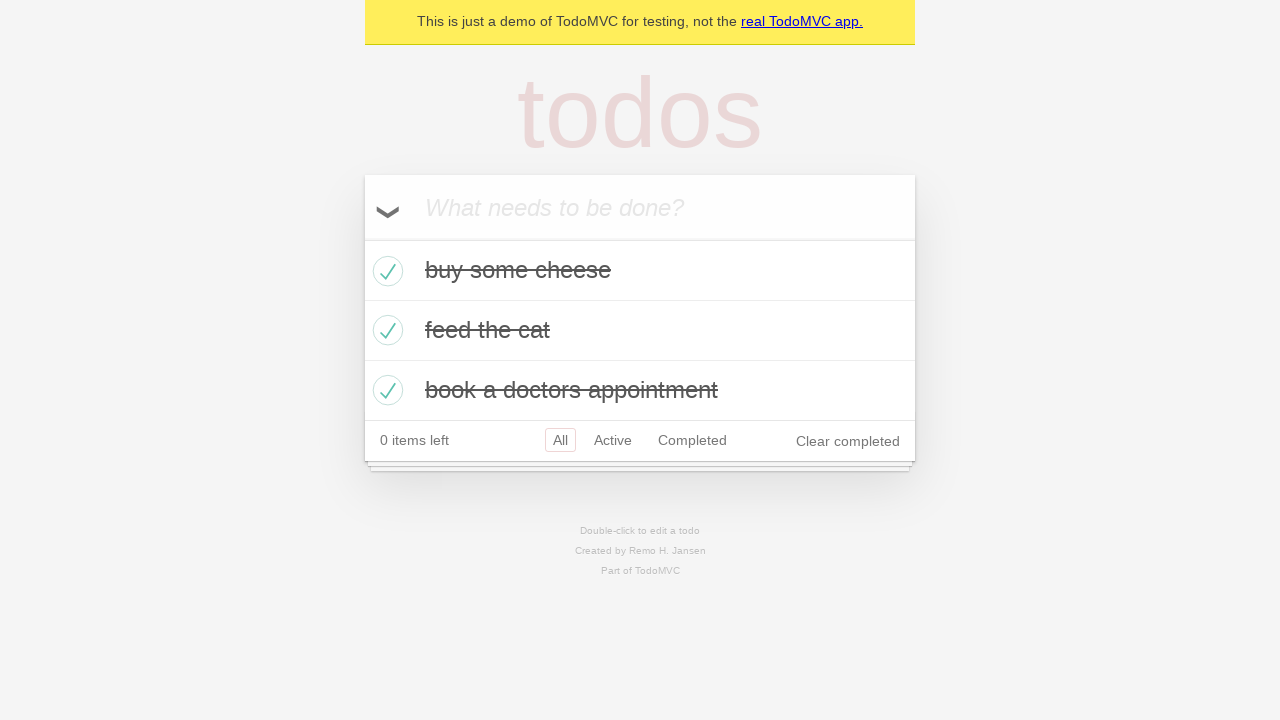

Unchecked the first todo item at (385, 271) on .todo-list li >> nth=0 >> .toggle
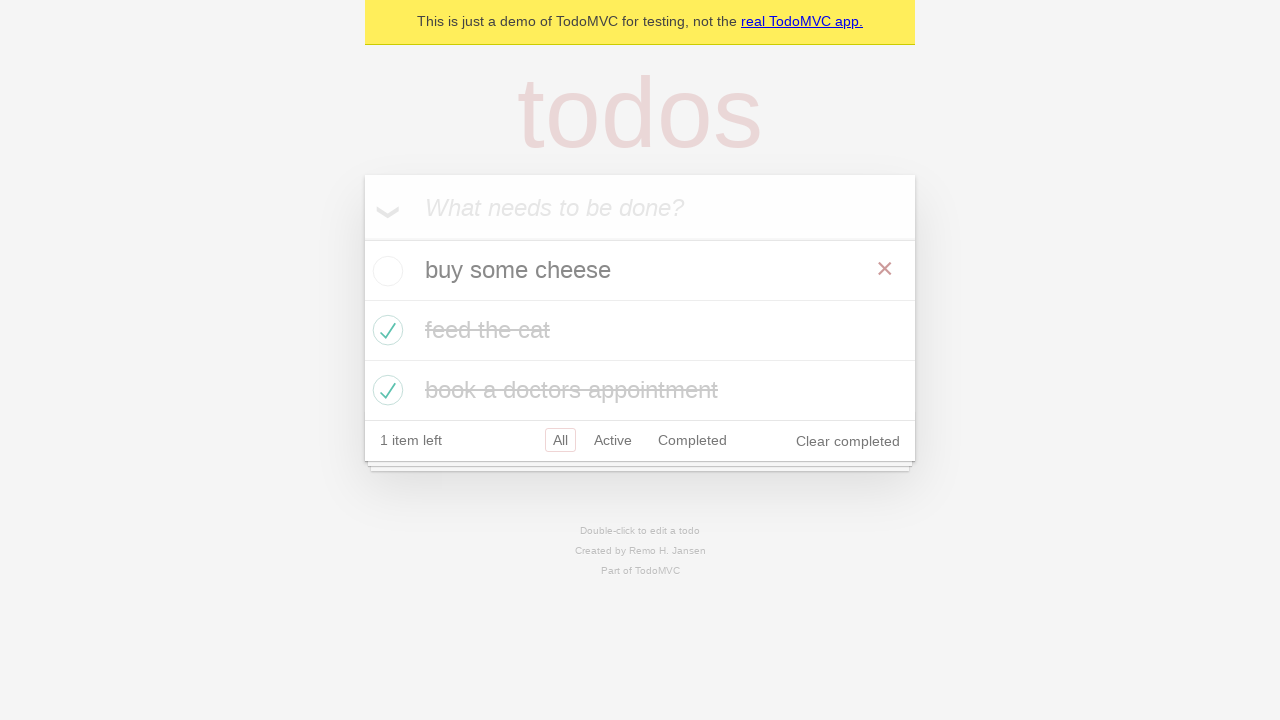

Checked the first todo item again at (385, 271) on .todo-list li >> nth=0 >> .toggle
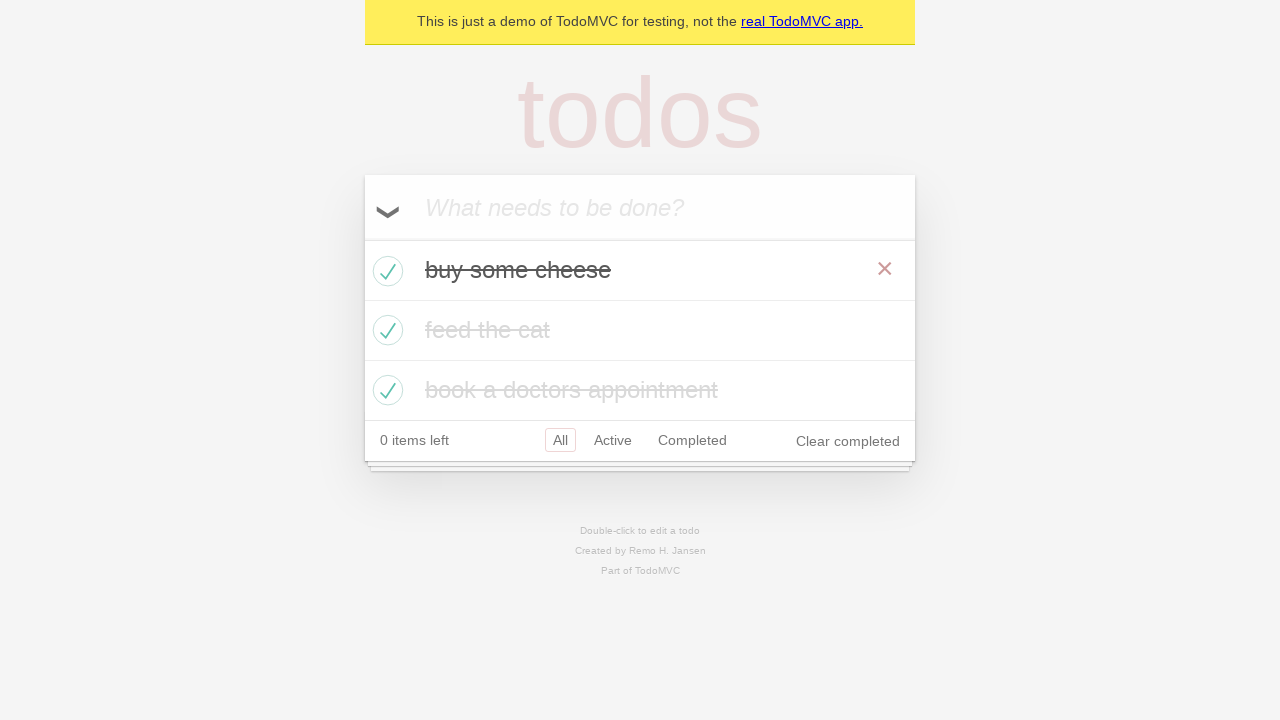

Verified that toggle-all checkbox is checked
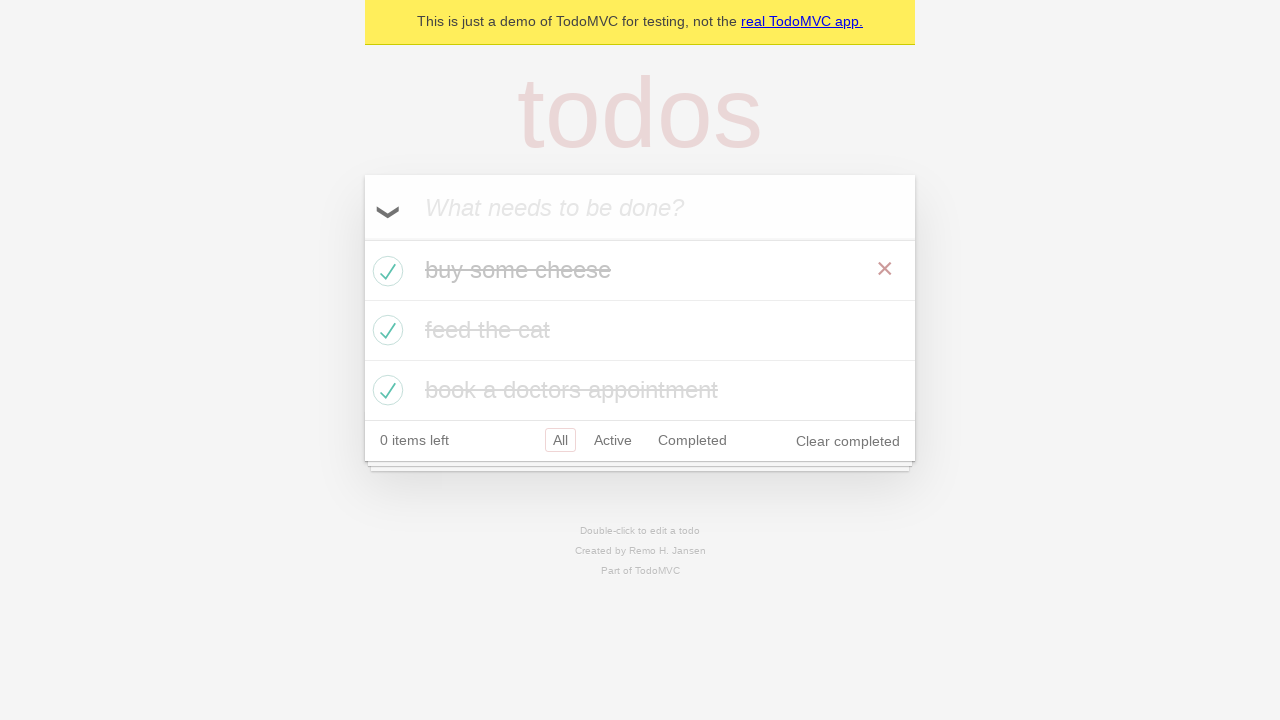

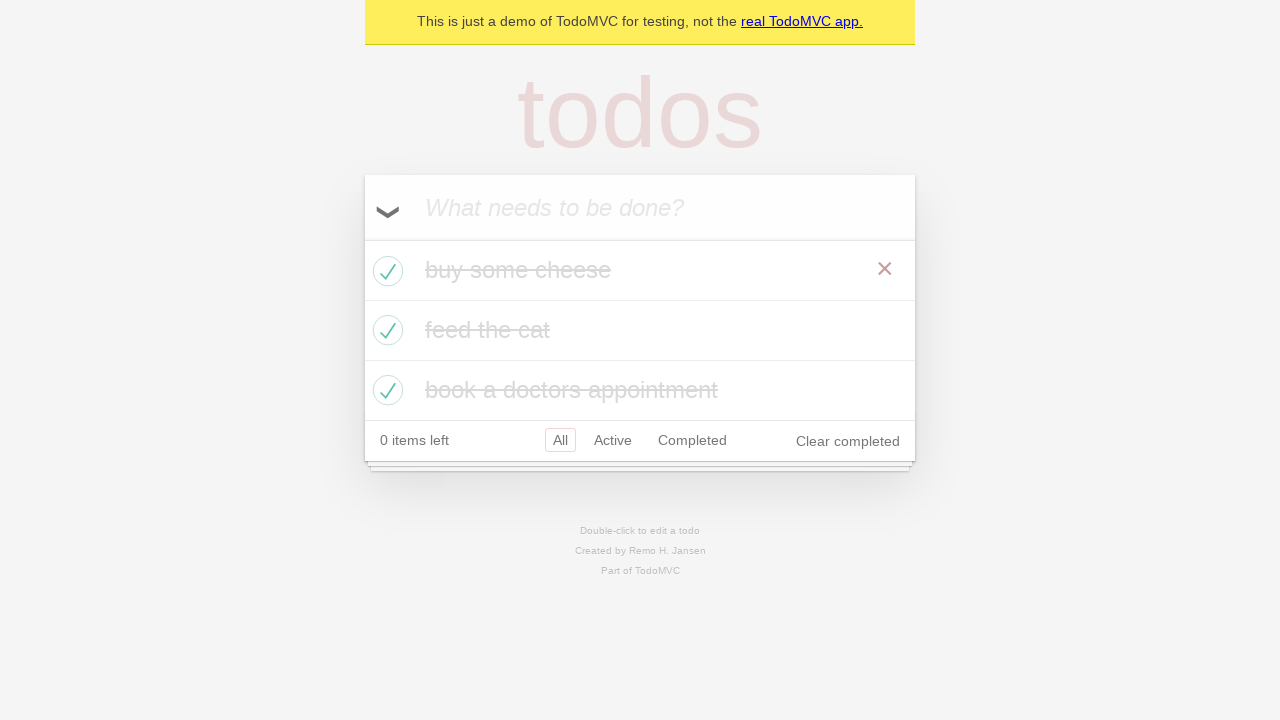